Navigates to the Selenium HQ download page and clicks on a version link to initiate a download. Note: The original script used AutoIT for file dialog handling which is removed as Playwright handles downloads differently.

Starting URL: https://www.seleniumhq.org/download/

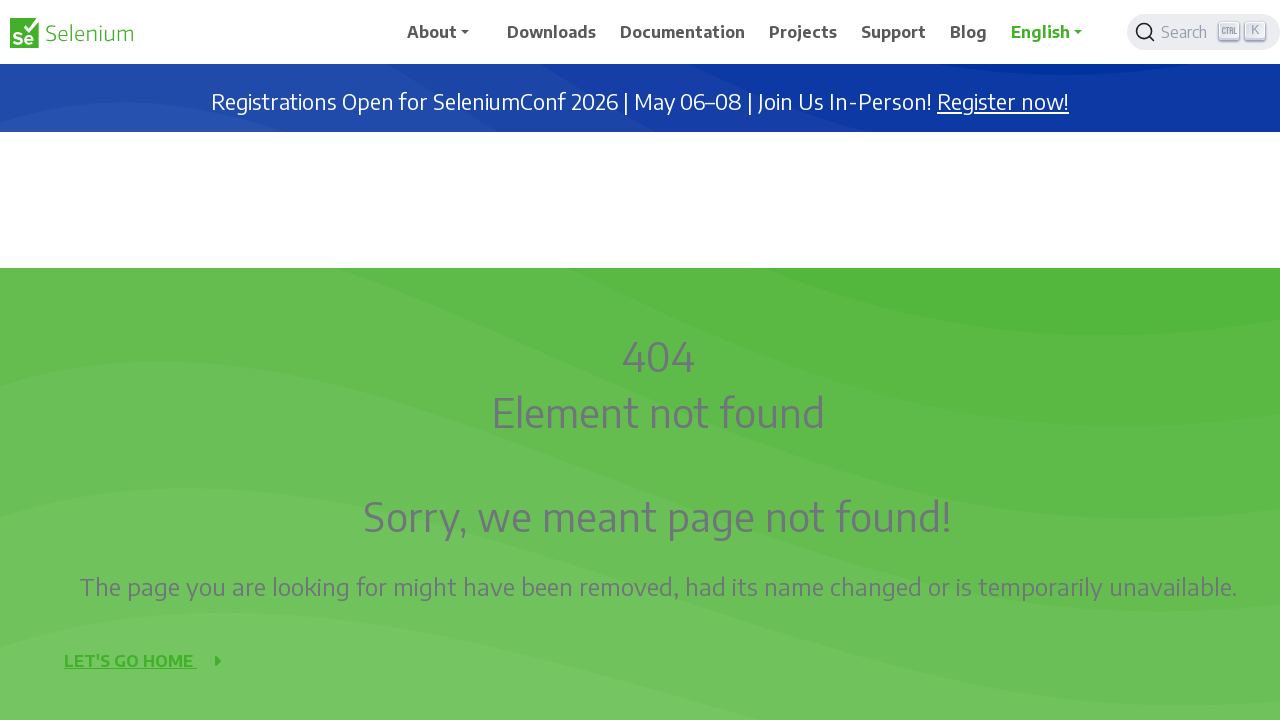

Navigated to Selenium HQ download page
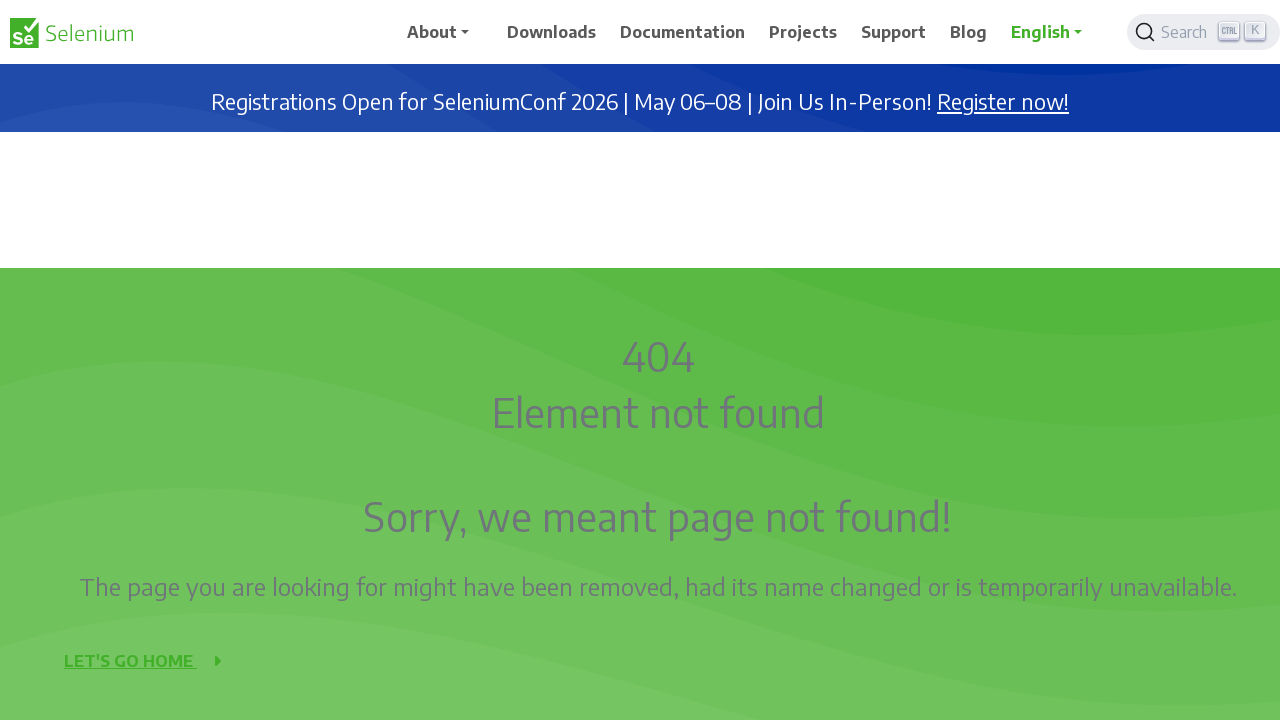

Clicked on Download link to initiate file download at (552, 32) on a:has-text('Download')
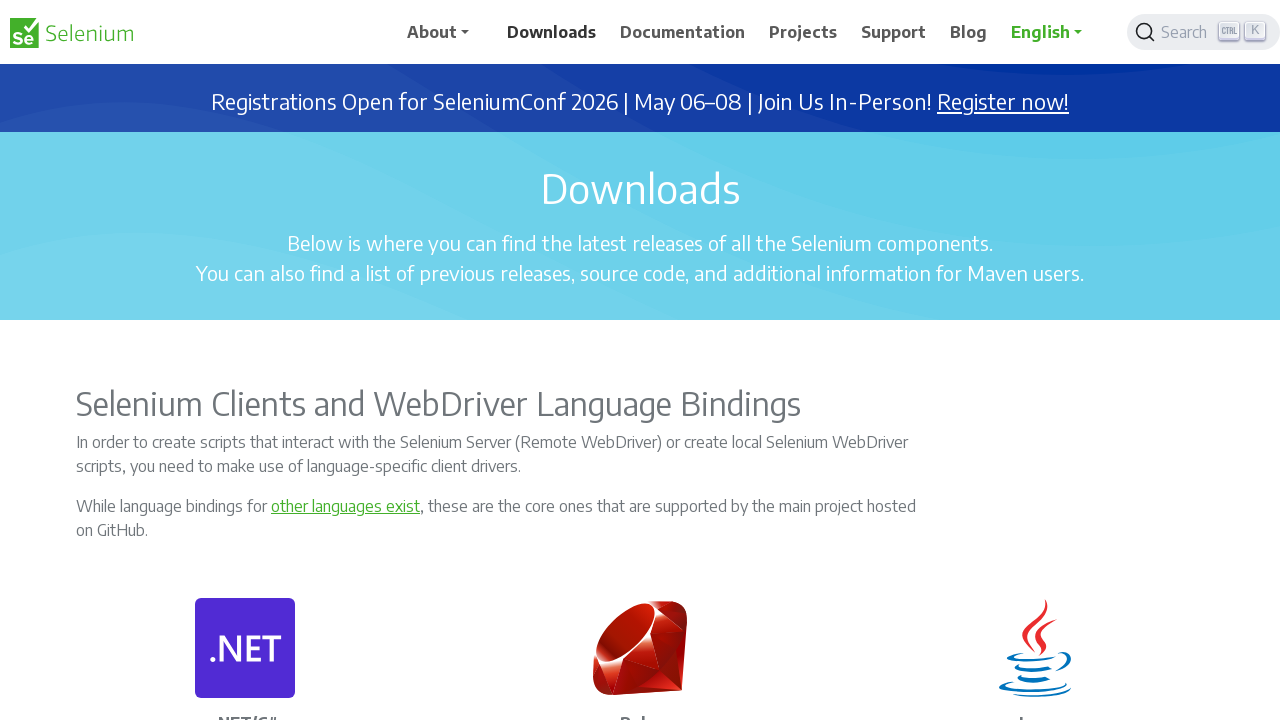

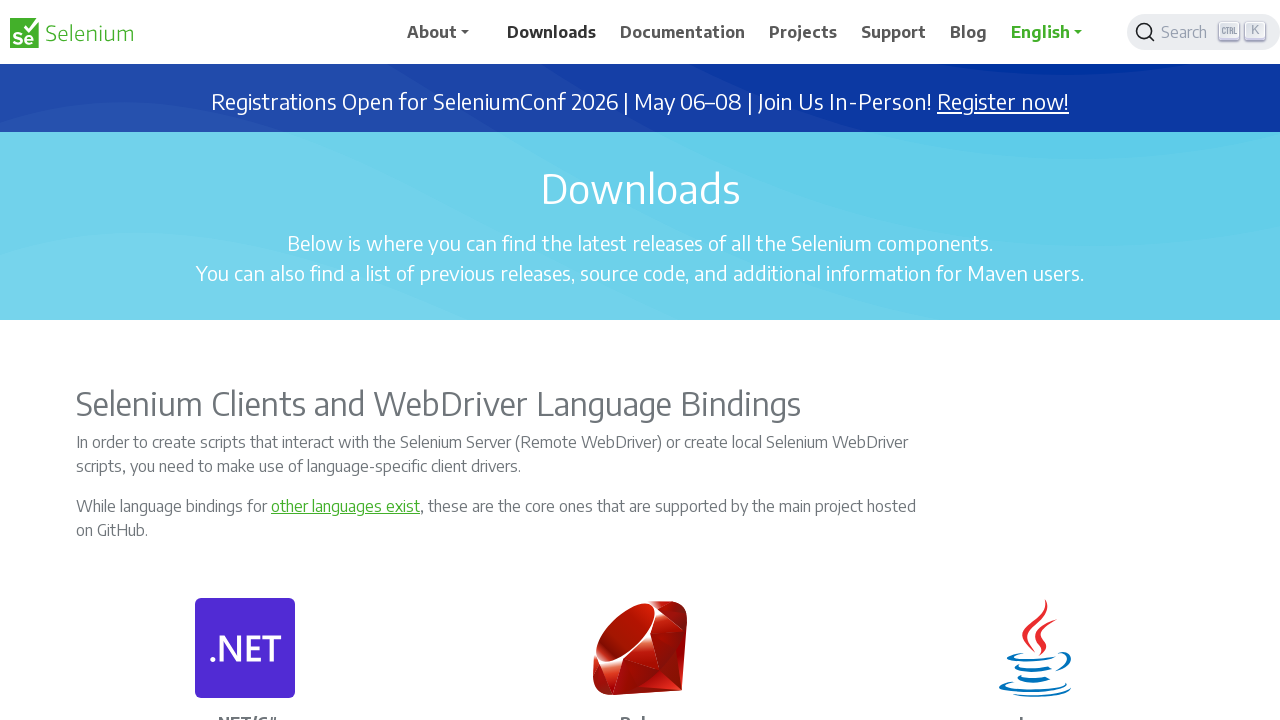